Navigates to Gitee's explore page, finds a ul element containing "全部推荐项目" text, retrieves all anchor elements within it, and iterates through them to access their text content.

Starting URL: https://gitee.com/explore

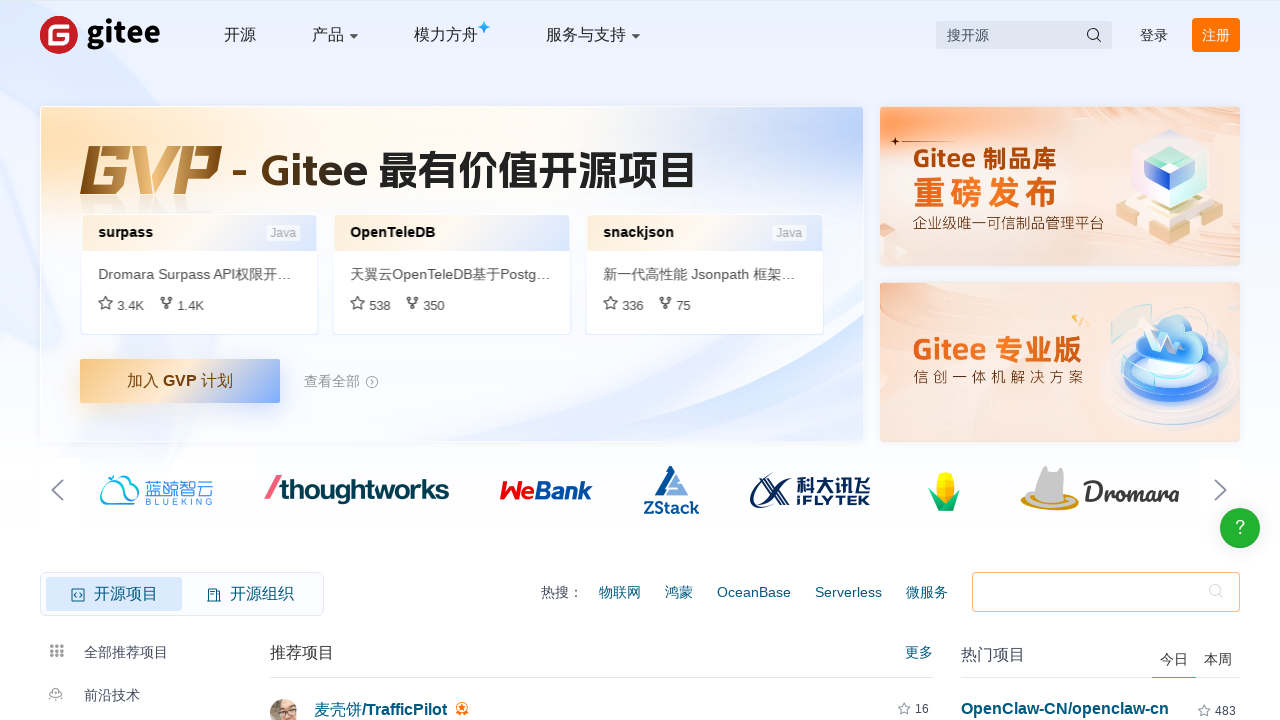

Waited for ul element containing '全部推荐项目' text to load
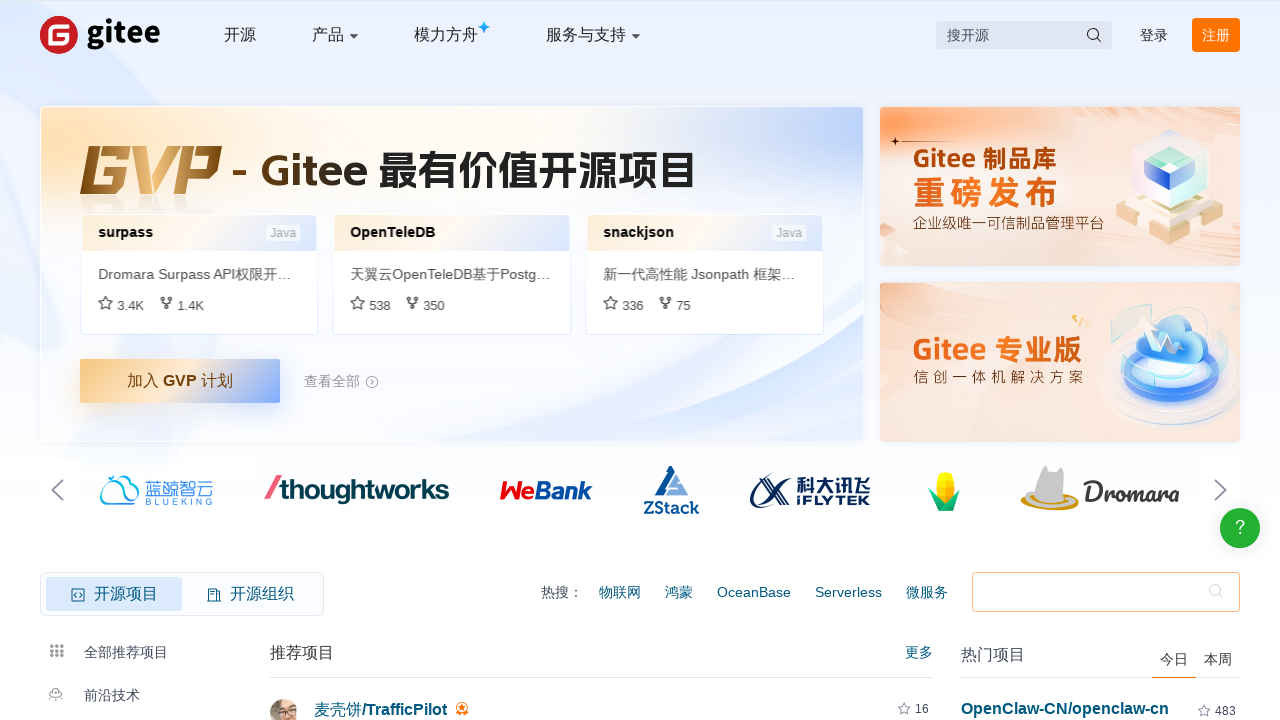

Verified anchor elements are present within the recommended projects ul element
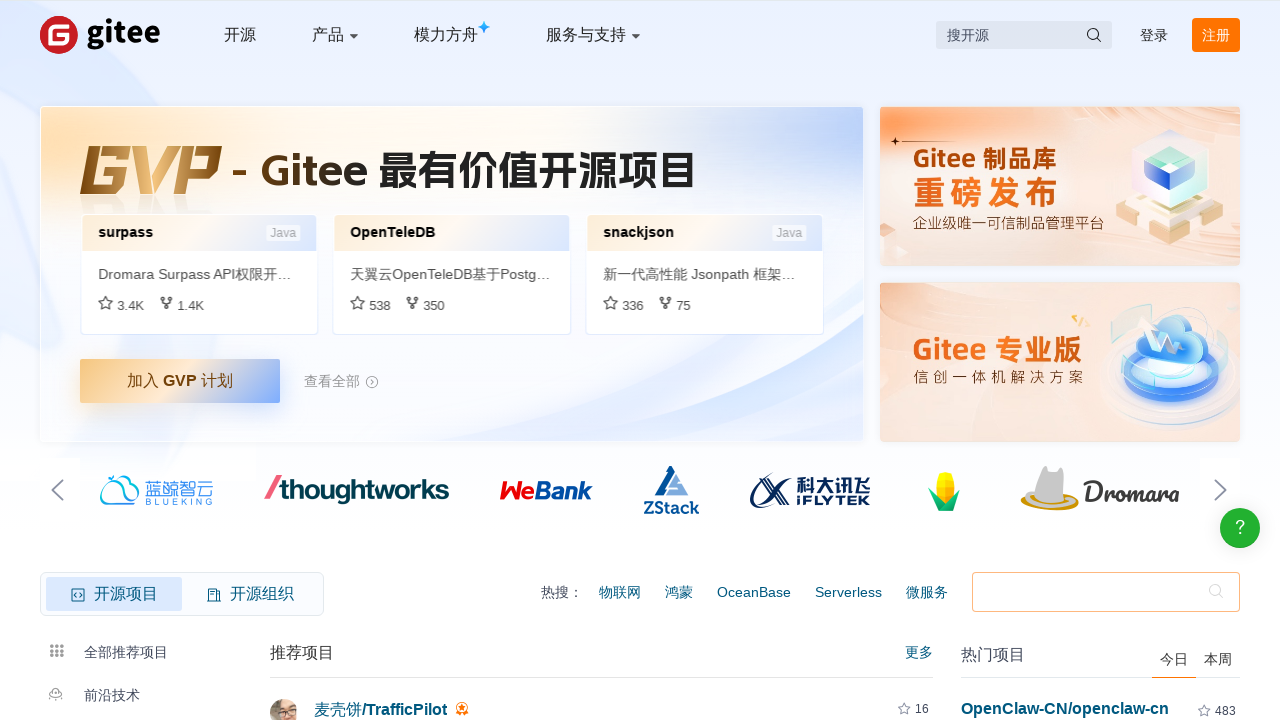

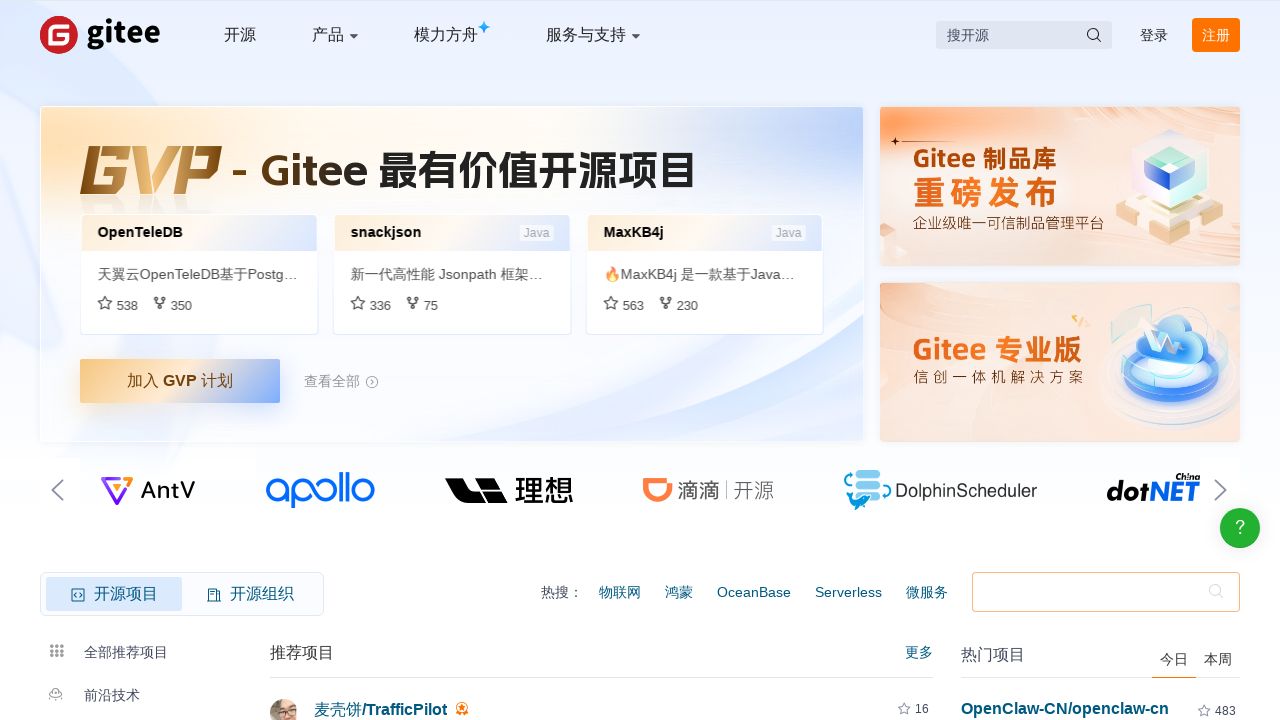